Fills out the RPA Challenge form with user information including name, address, role, company, phone, and email fields, then submits the form

Starting URL: http://www.rpachallenge.com/

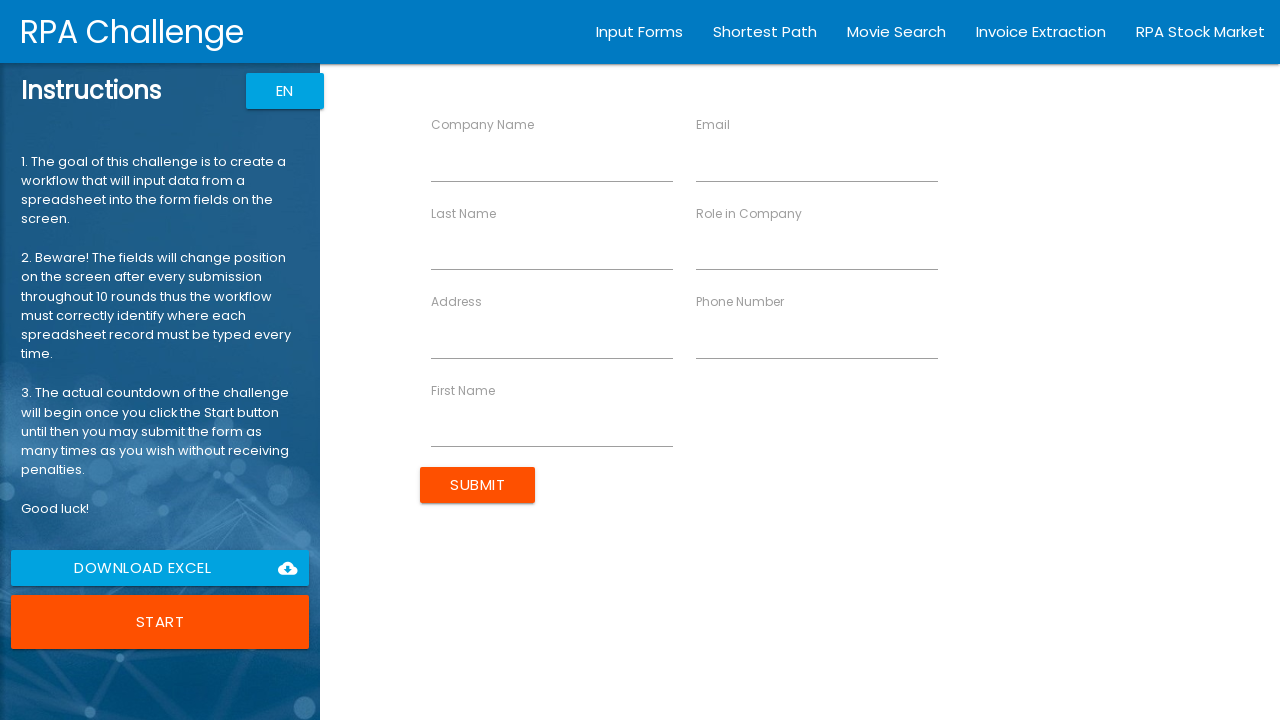

Filled last name field with 'Johnson' on input[ng-reflect-name="labelLastName"]
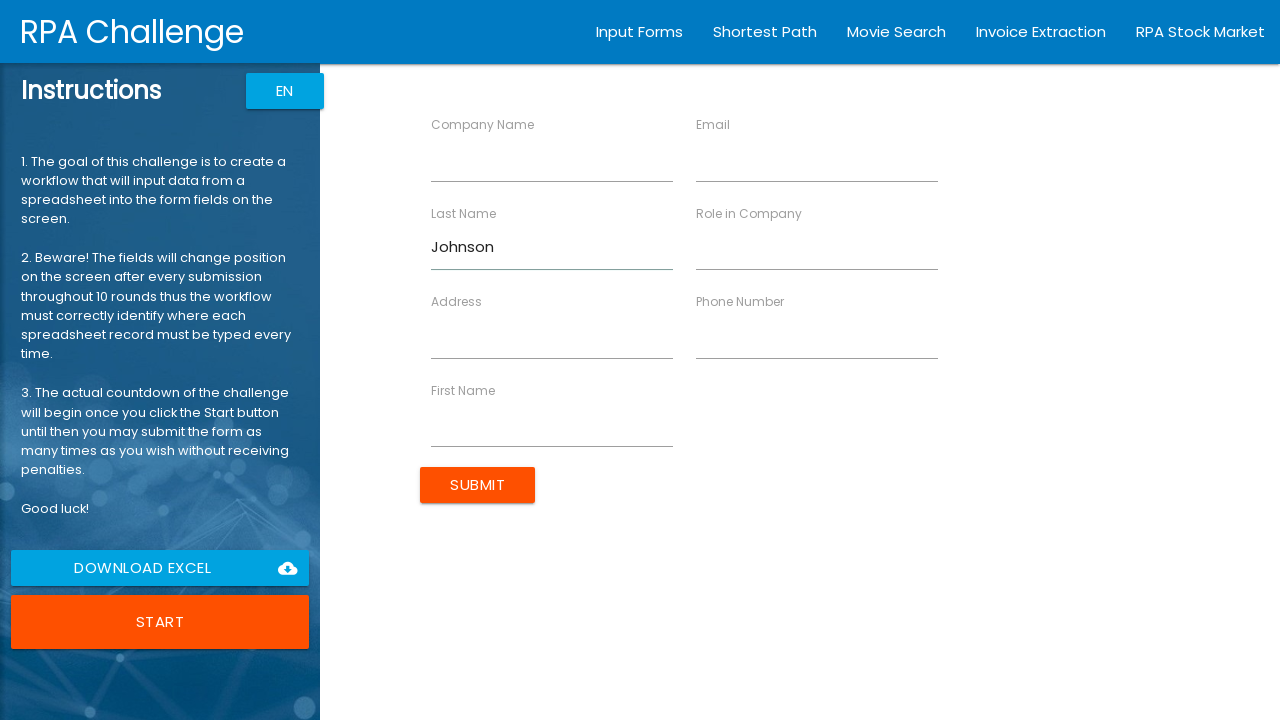

Filled first name field with 'Michael' on input[ng-reflect-name="labelFirstName"]
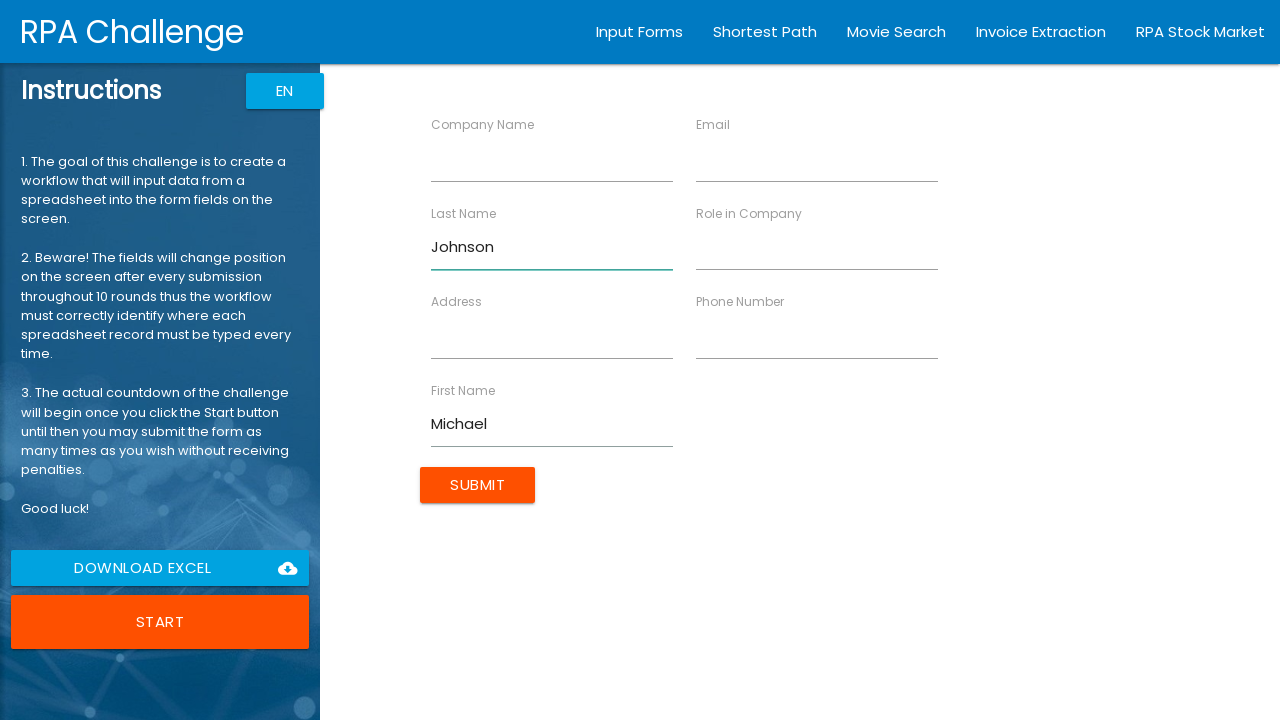

Filled address field with '123 Main Street, New York, NY 10001' on input[ng-reflect-name="labelAddress"]
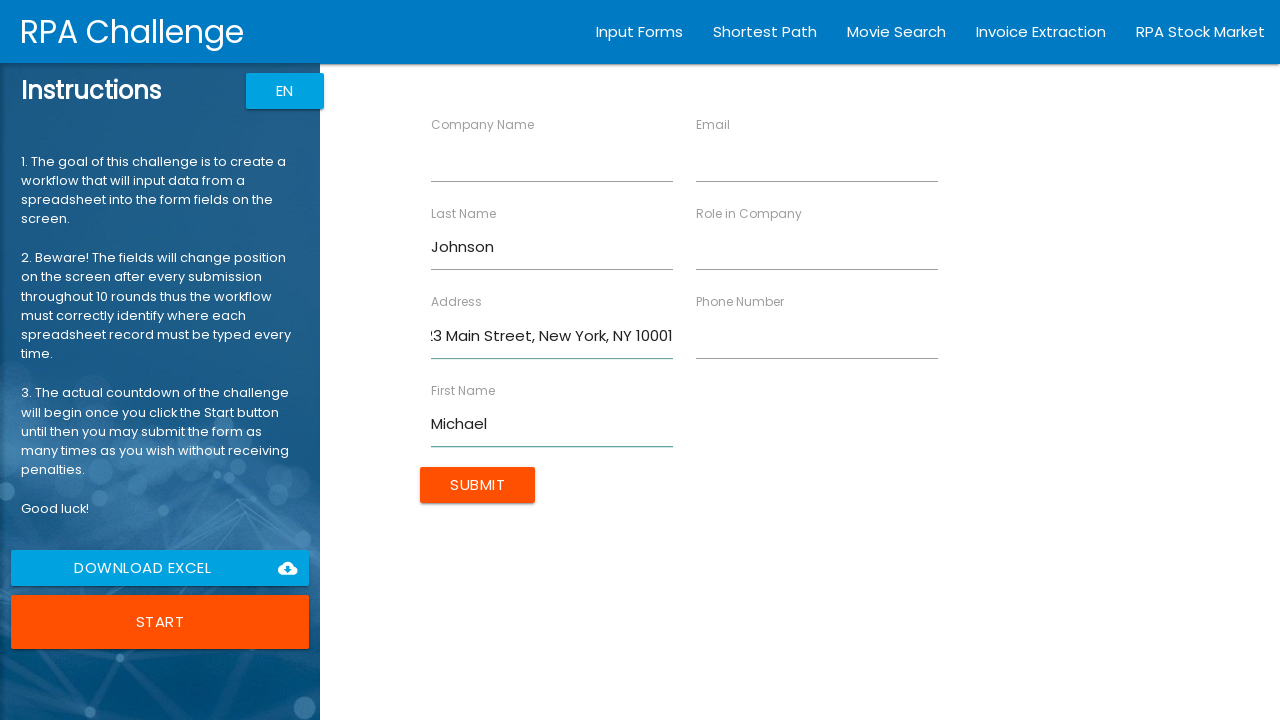

Filled role field with 'Software Engineer' on input[ng-reflect-name="labelRole"]
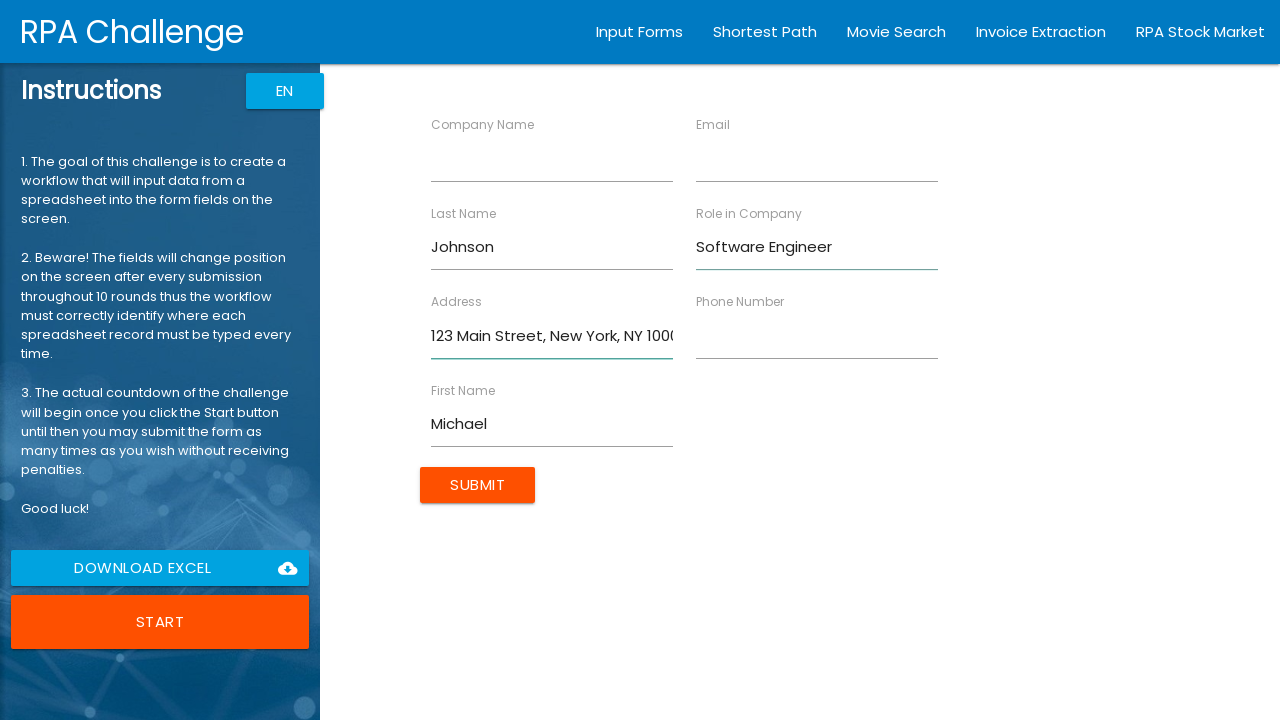

Filled company name field with 'Tech Solutions Inc' on input[ng-reflect-name="labelCompanyName"]
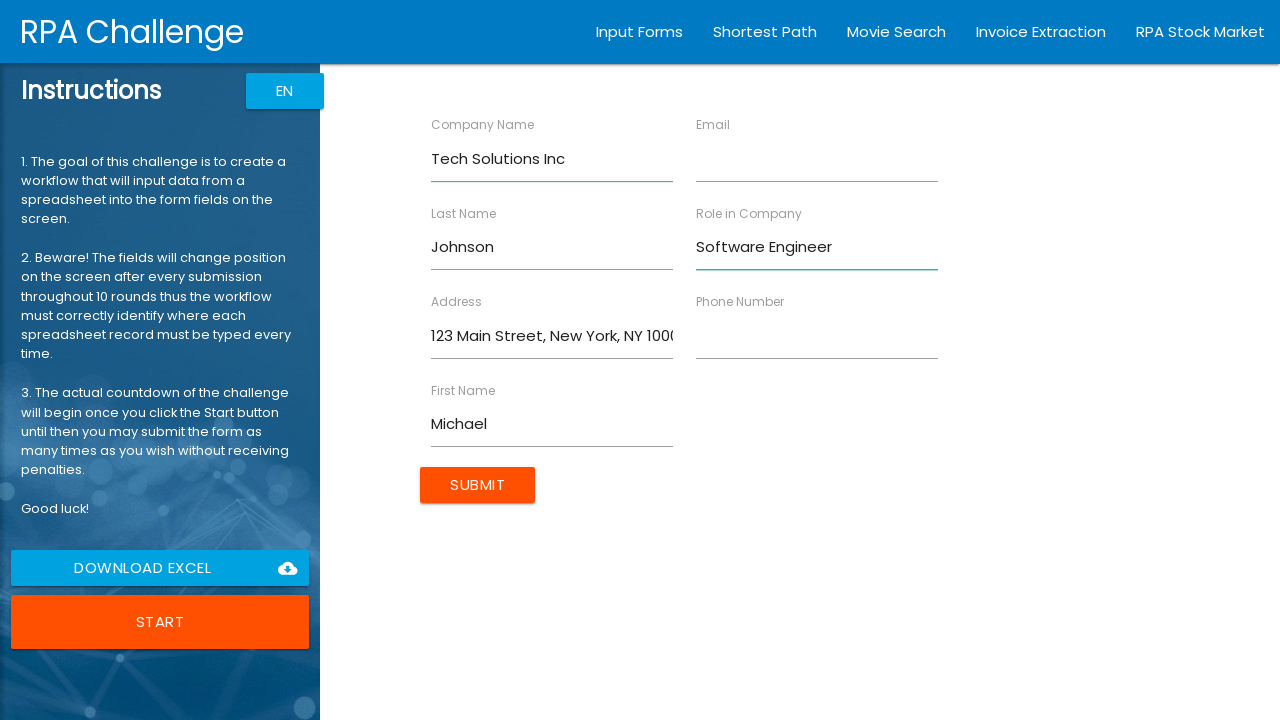

Filled phone field with '555-123-4567' on input[ng-reflect-name="labelPhone"]
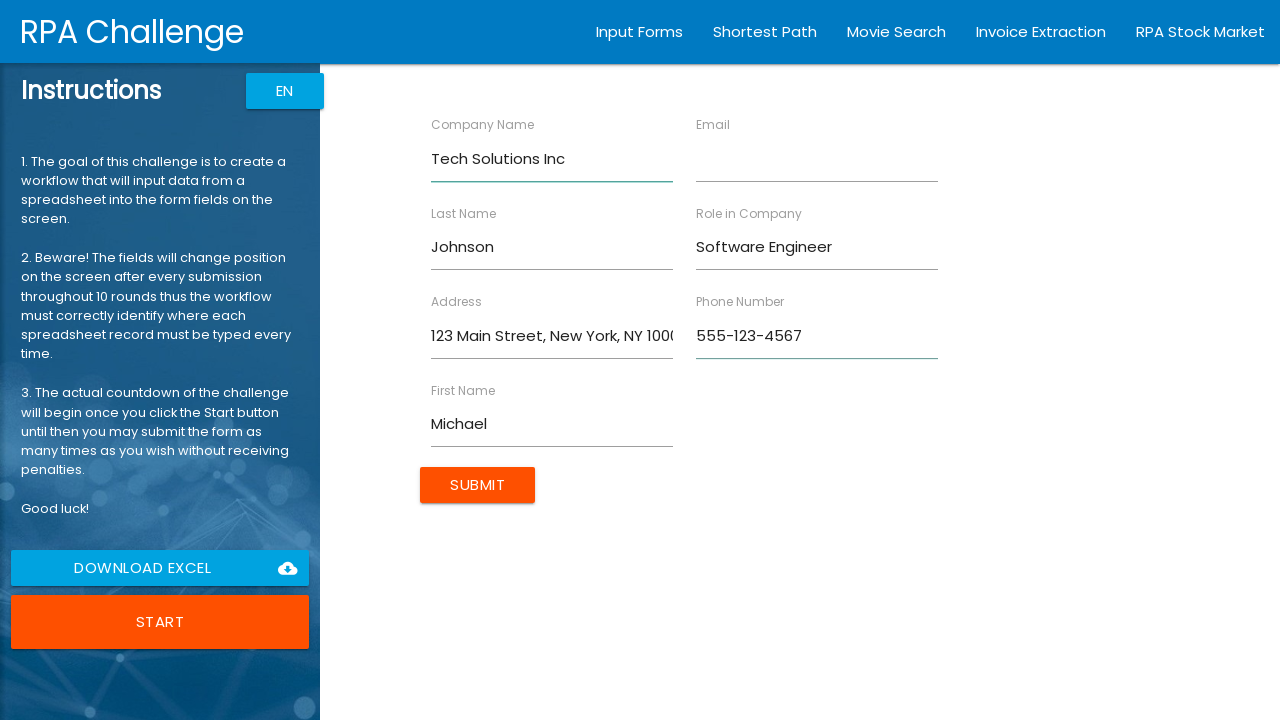

Filled email field with 'michael.johnson@techsolutions.com' on input[ng-reflect-name="labelEmail"]
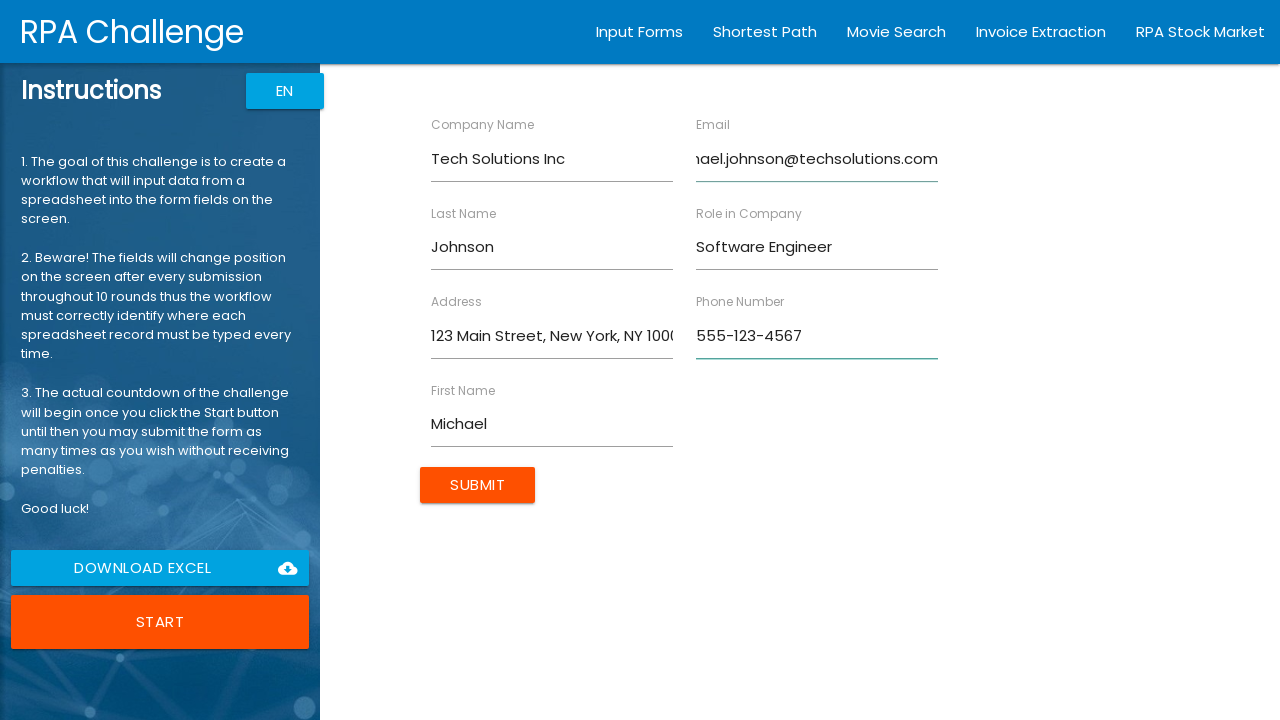

Clicked submit button to submit the RPA Challenge form at (478, 485) on input[type="submit"]
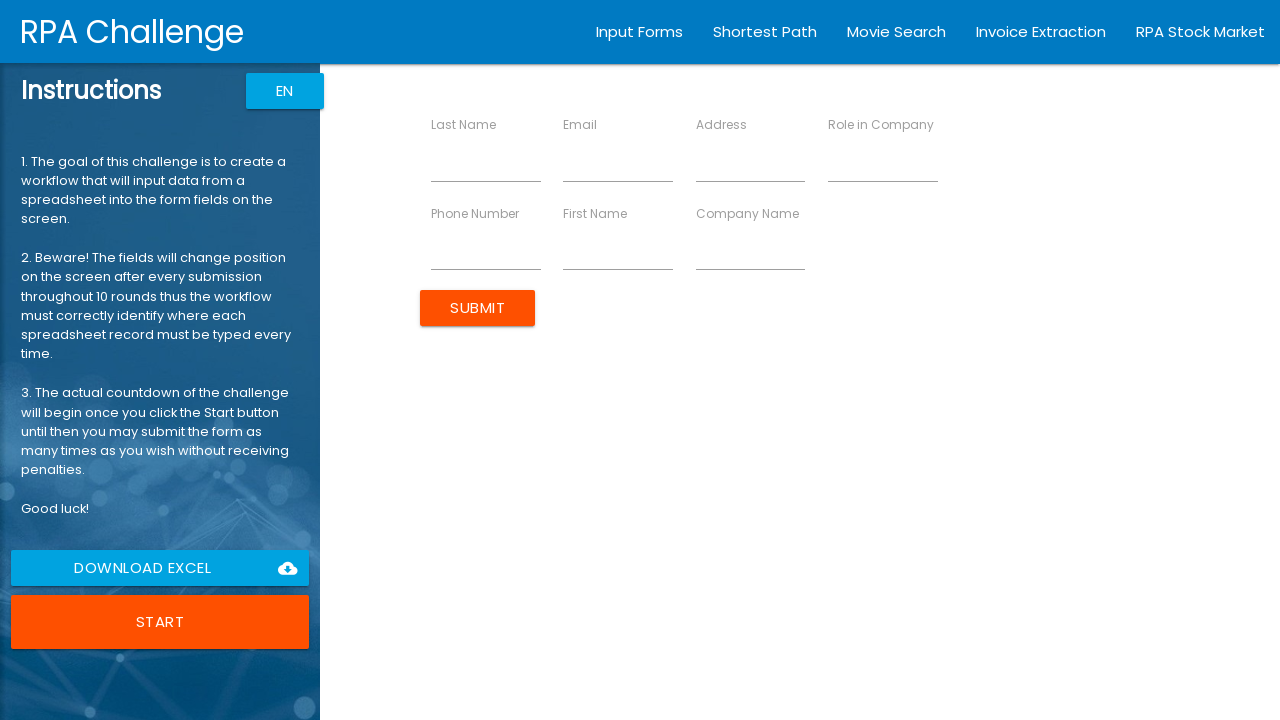

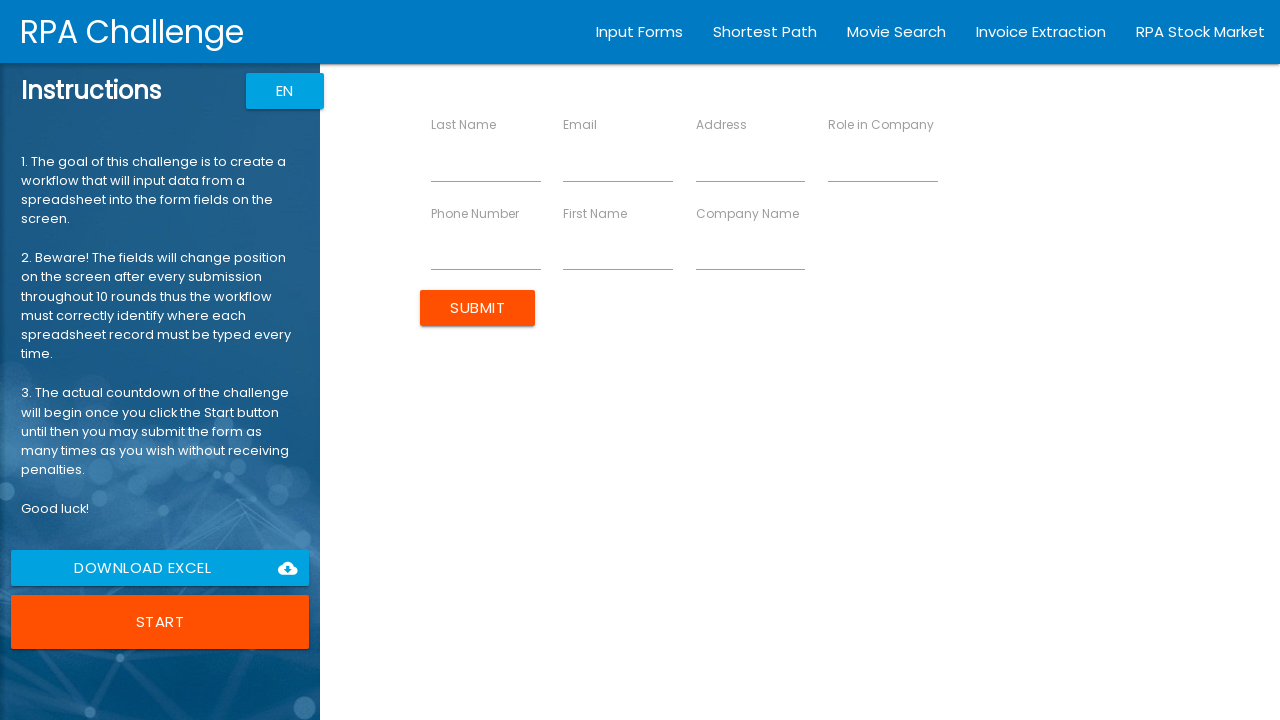